Tests the slider component on DemoQA by clicking on the slider element

Starting URL: https://demoqa.com/slider

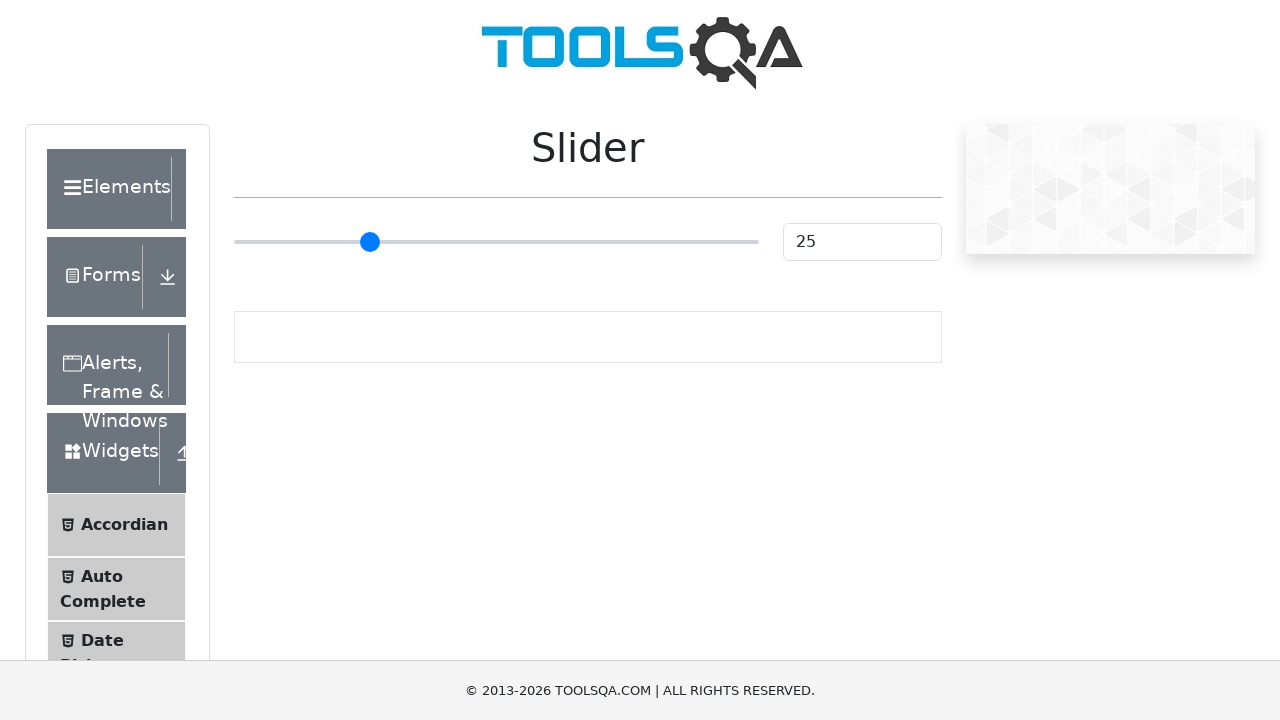

Clicked on the slider element on DemoQA slider page at (496, 242) on internal:role=slider
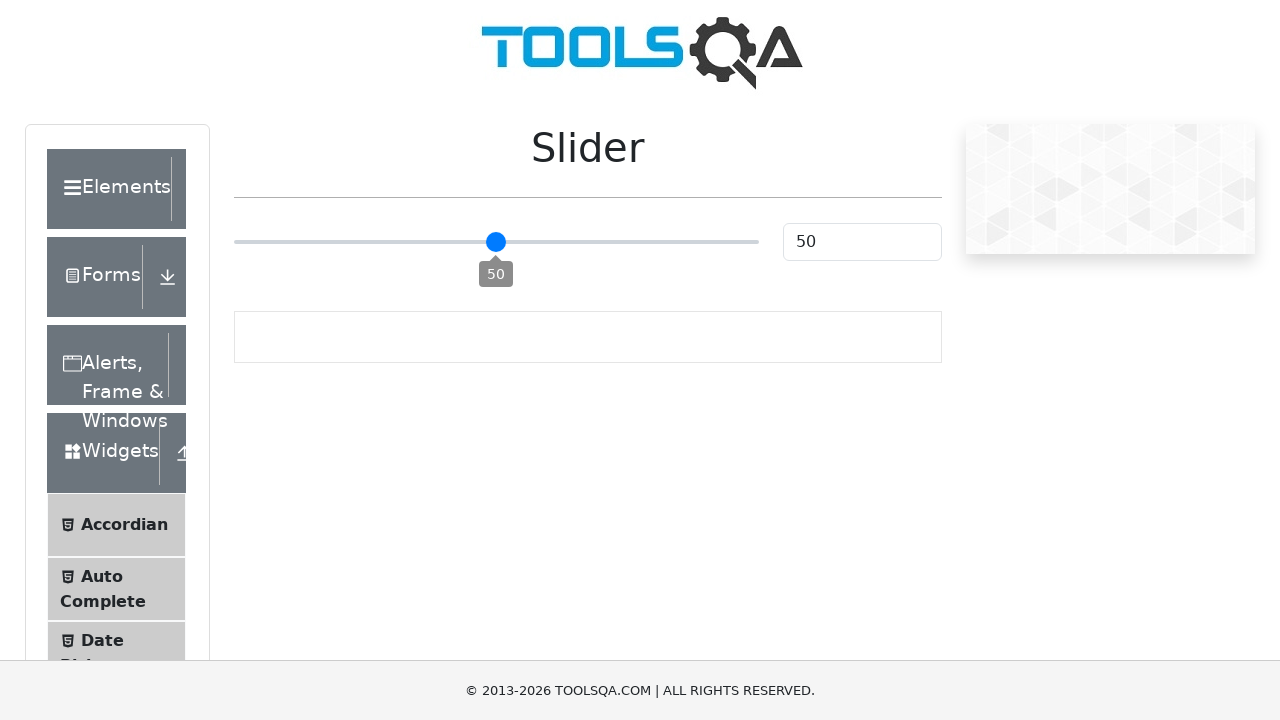

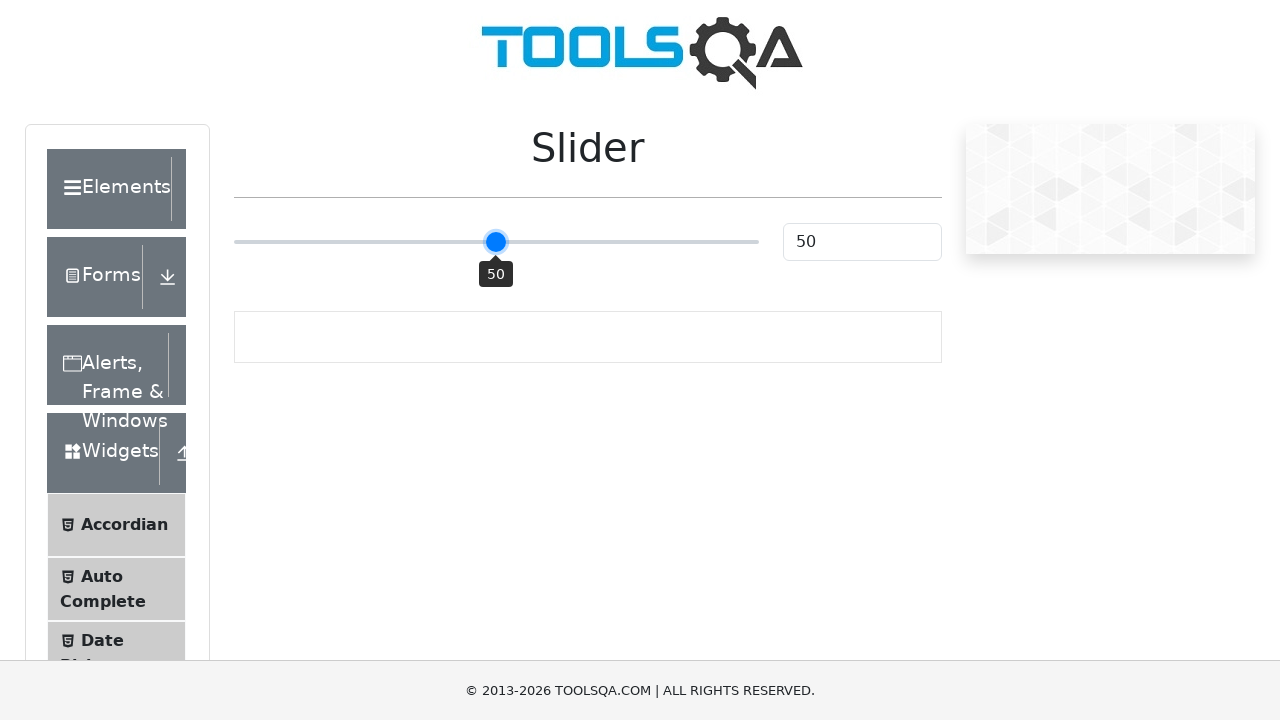